Tests all links in the LinkList1 section of the page by clicking each link and navigating back to verify they work correctly.

Starting URL: http://omayo.blogspot.com/

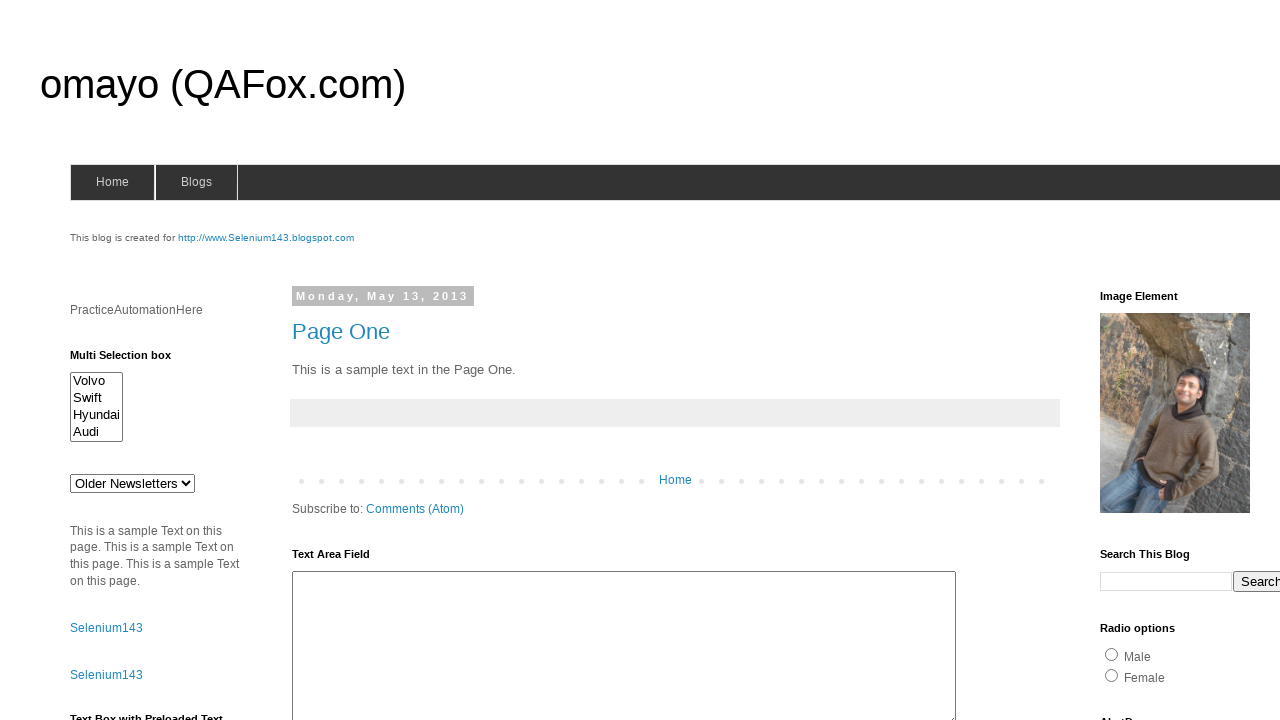

Waited for LinkList1 section to load
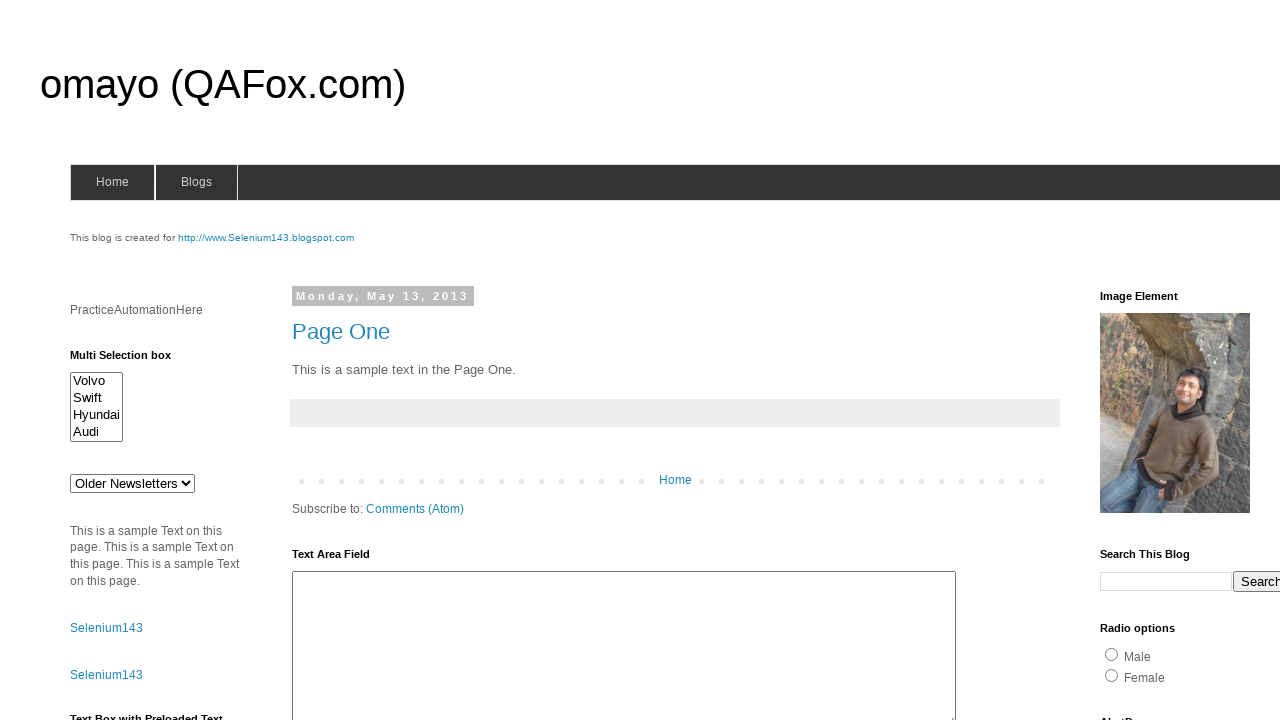

Retrieved LinkList1 with 5 links
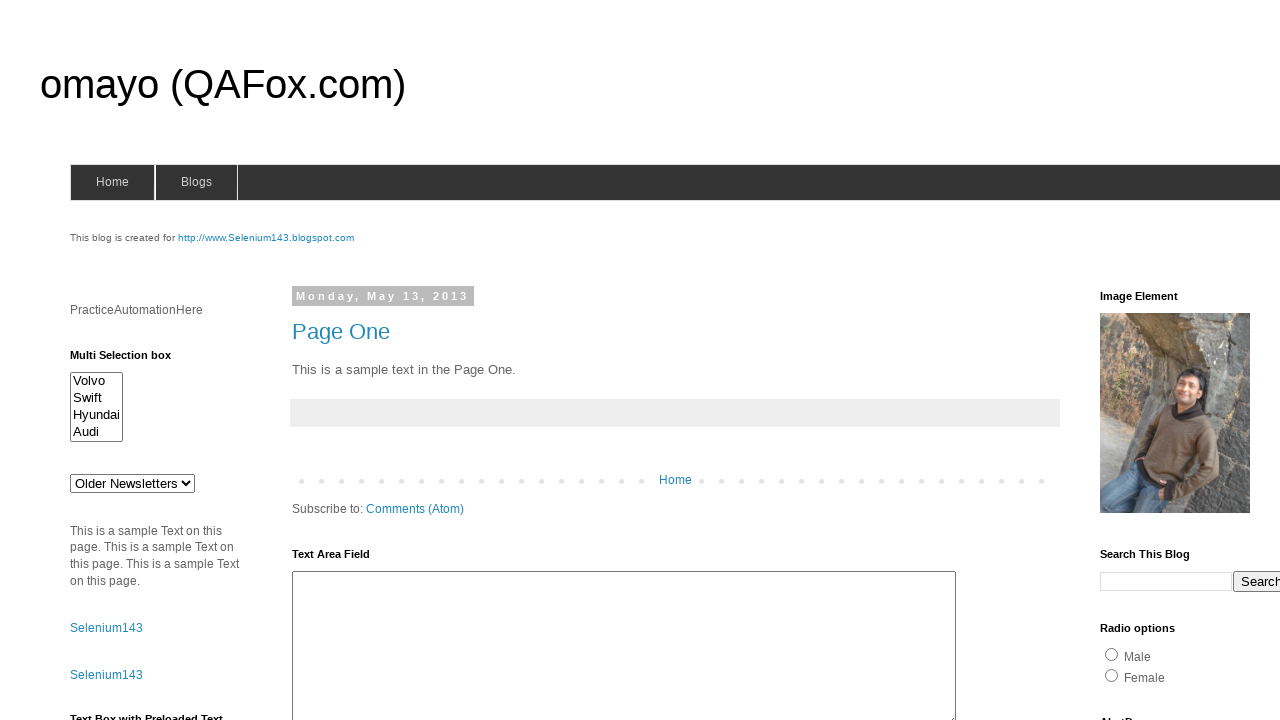

Clicked link 1 from LinkList1 at (1160, 360) on xpath=//*[@id='LinkList1']/div/ul/li/a >> nth=0
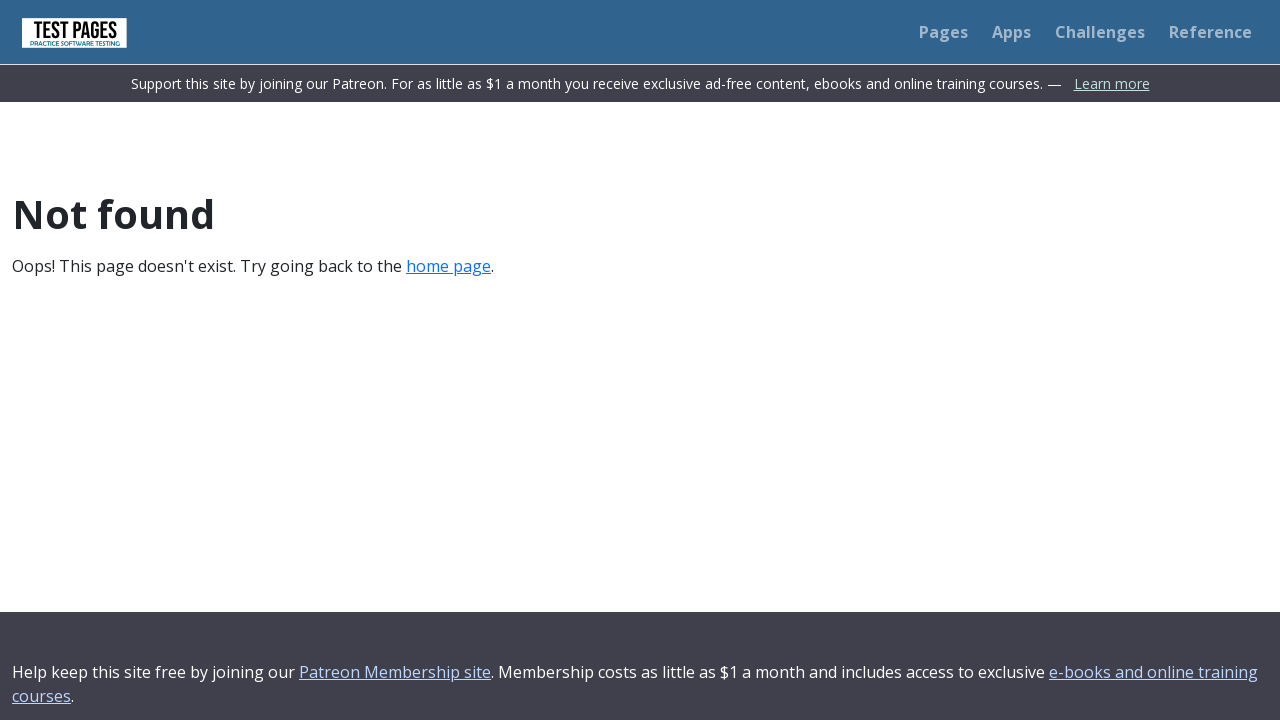

Waited for page load after clicking link 1
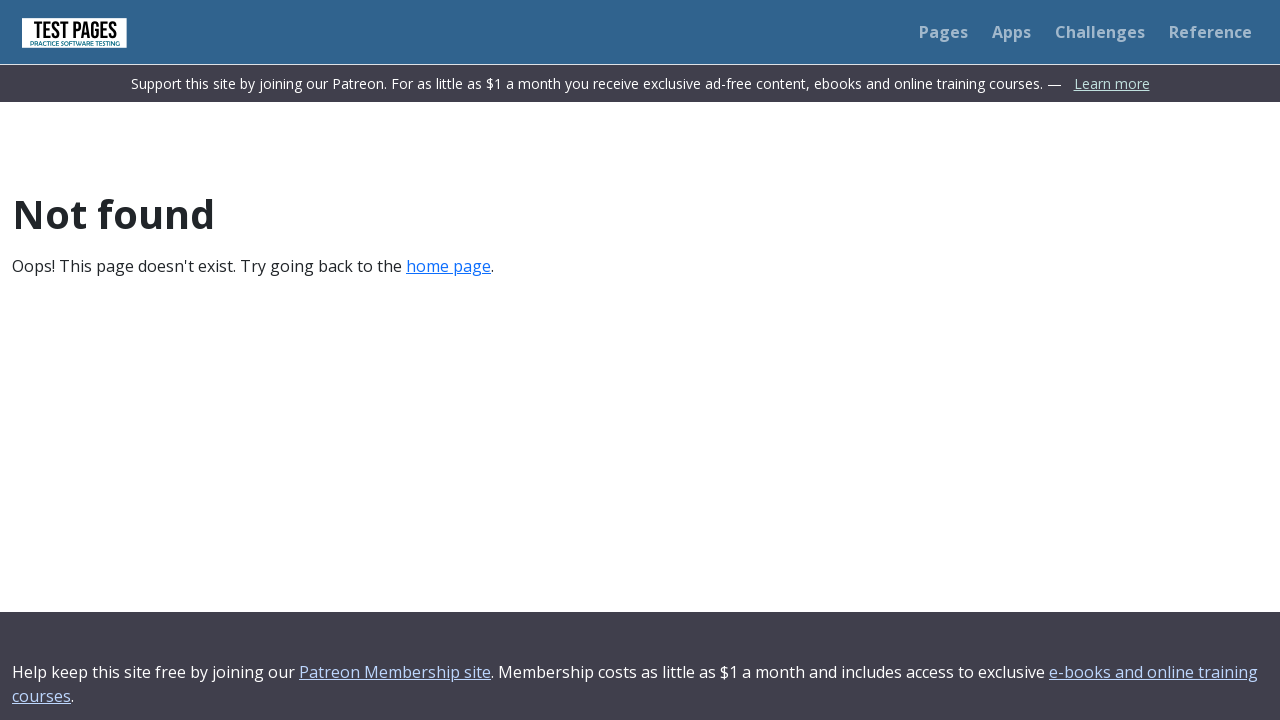

Navigated back from link 1
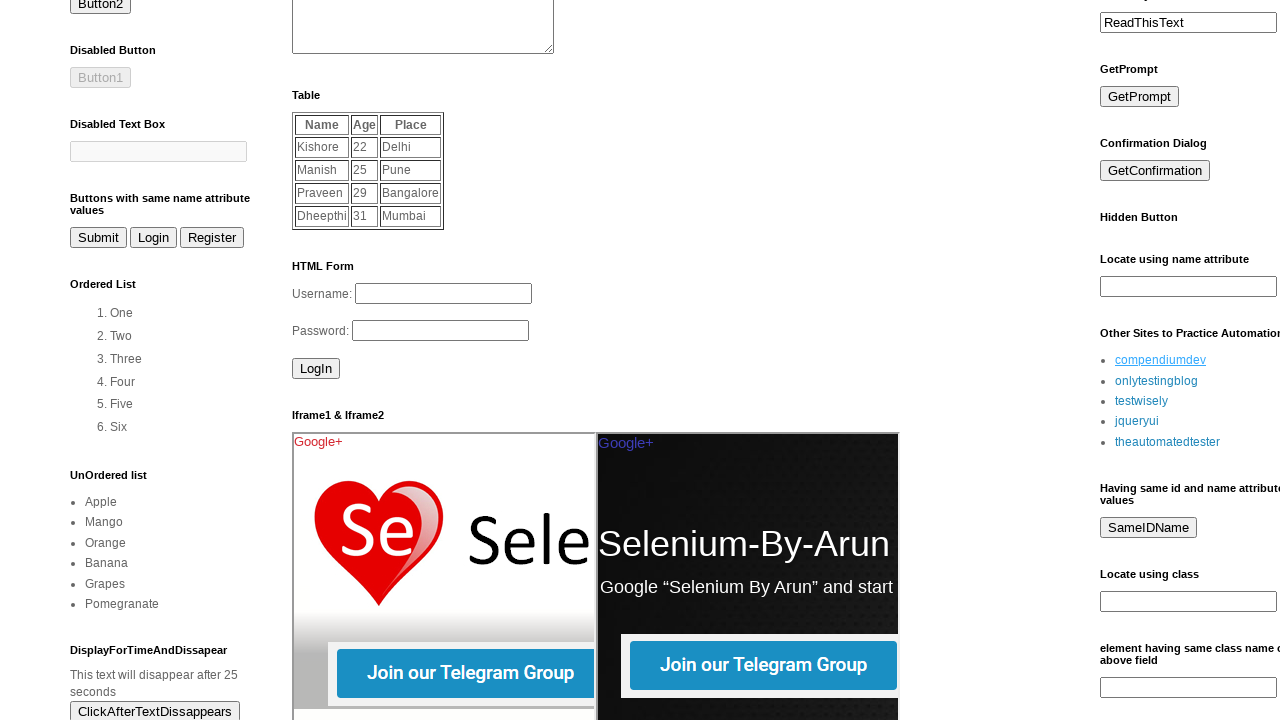

Verified LinkList1 reloaded after navigating back from link 1
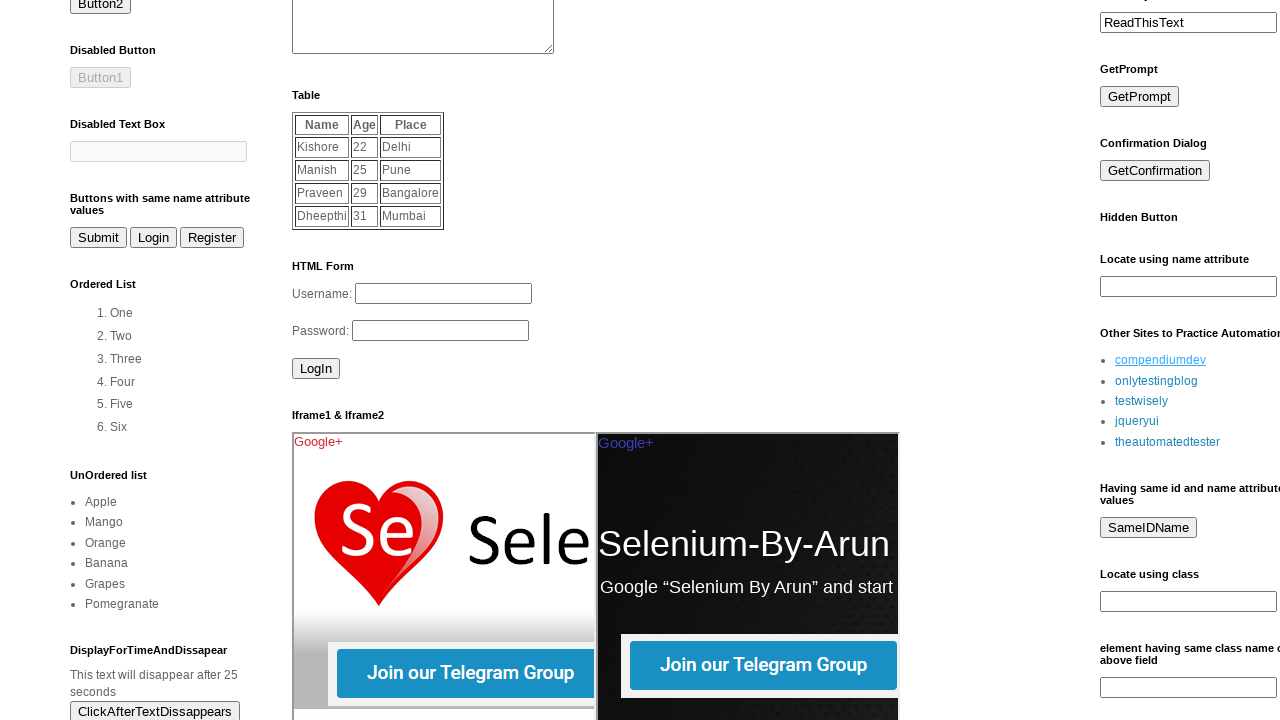

Clicked link 2 from LinkList1 at (1156, 381) on xpath=//*[@id='LinkList1']/div/ul/li/a >> nth=1
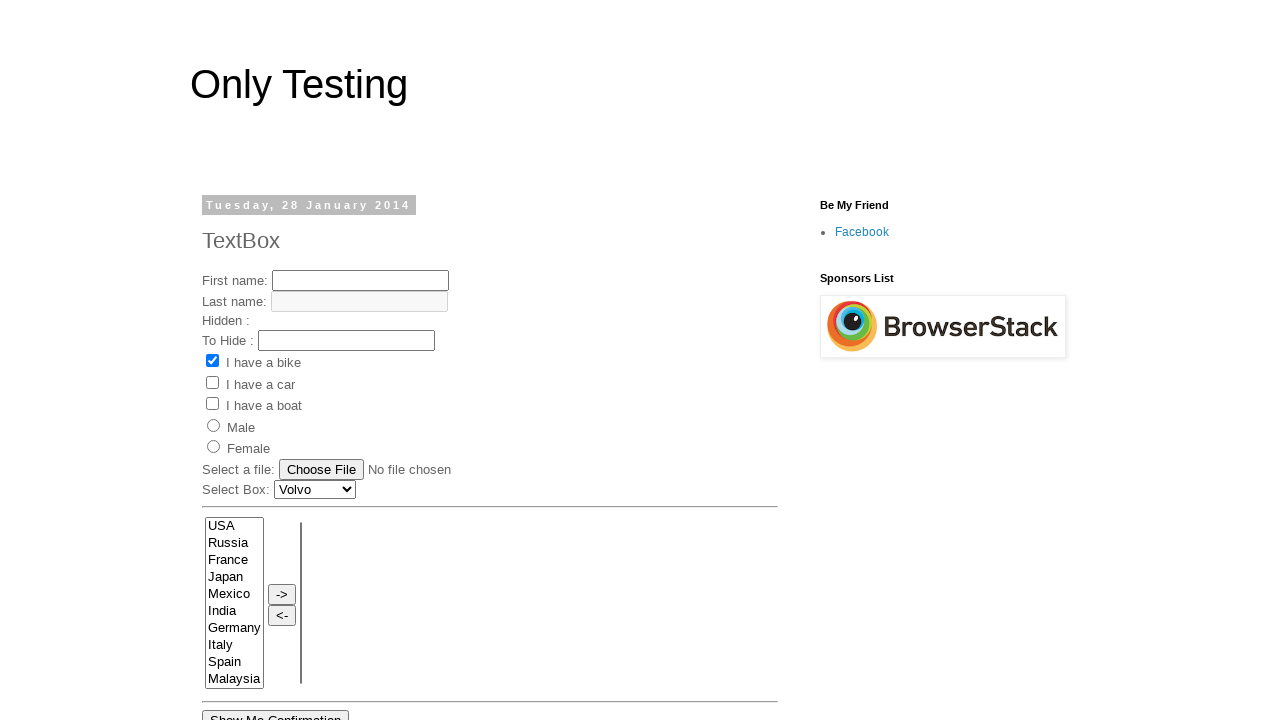

Waited for page load after clicking link 2
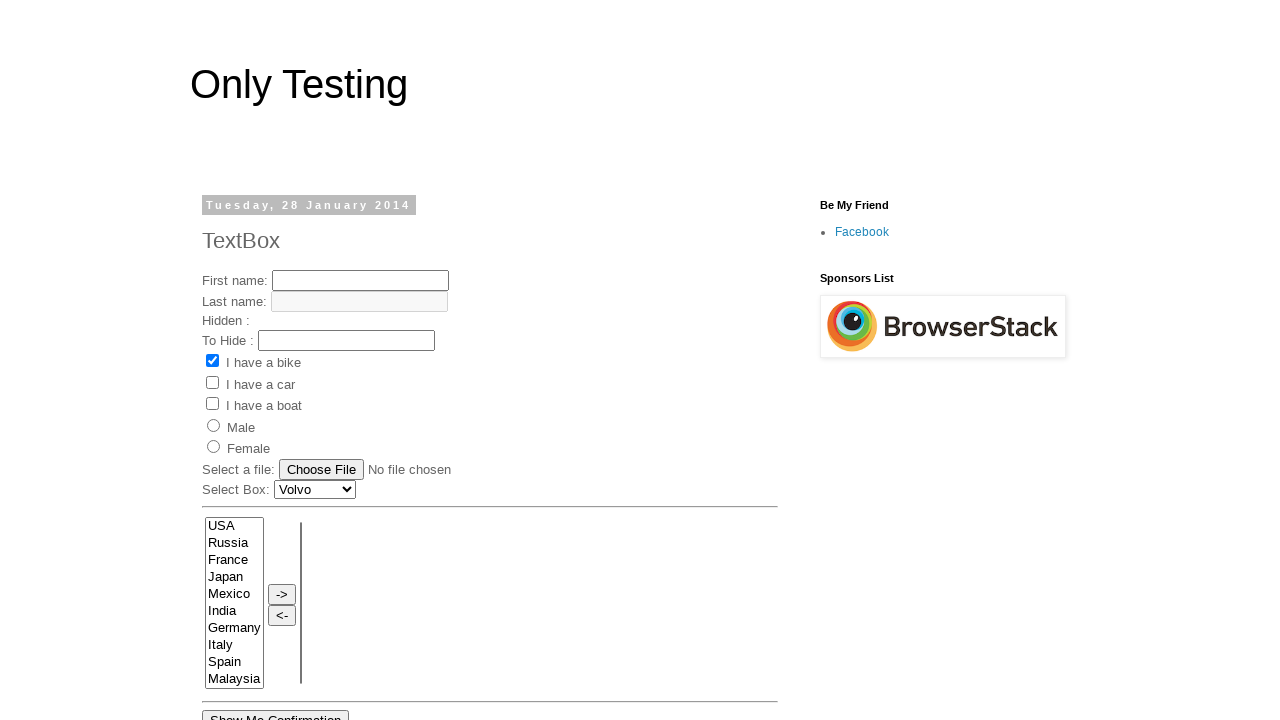

Navigated back from link 2
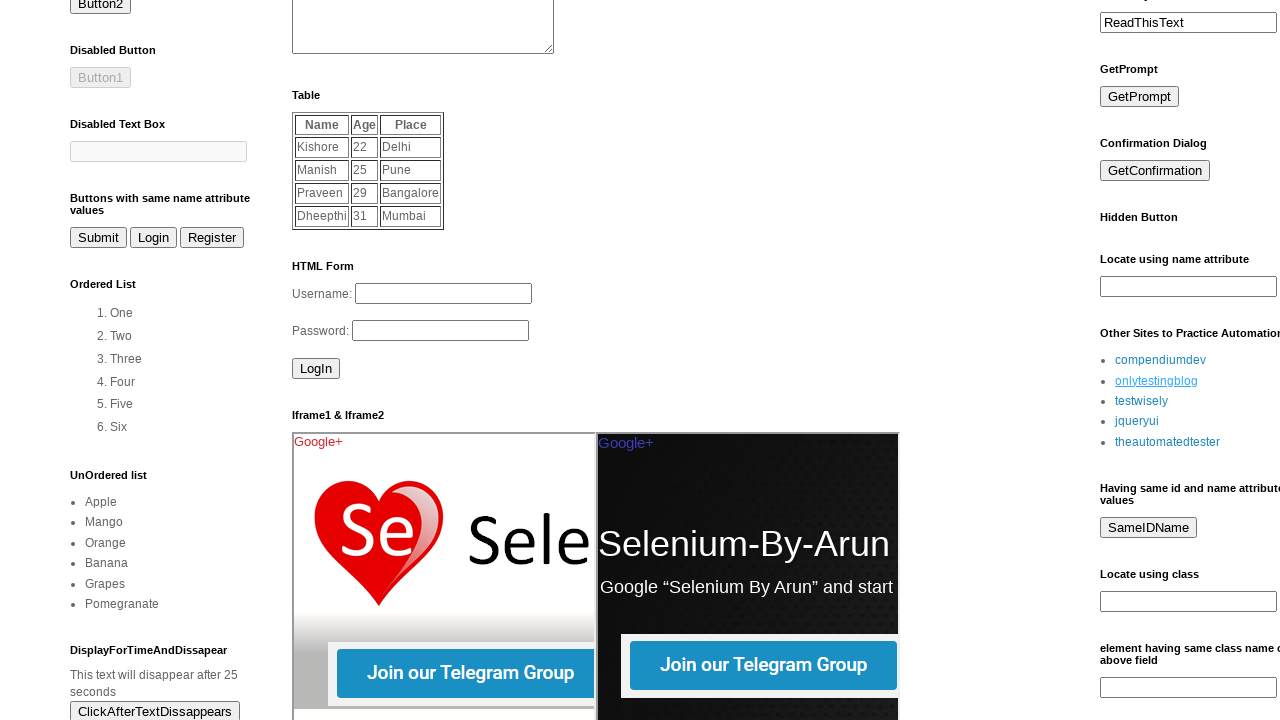

Verified LinkList1 reloaded after navigating back from link 2
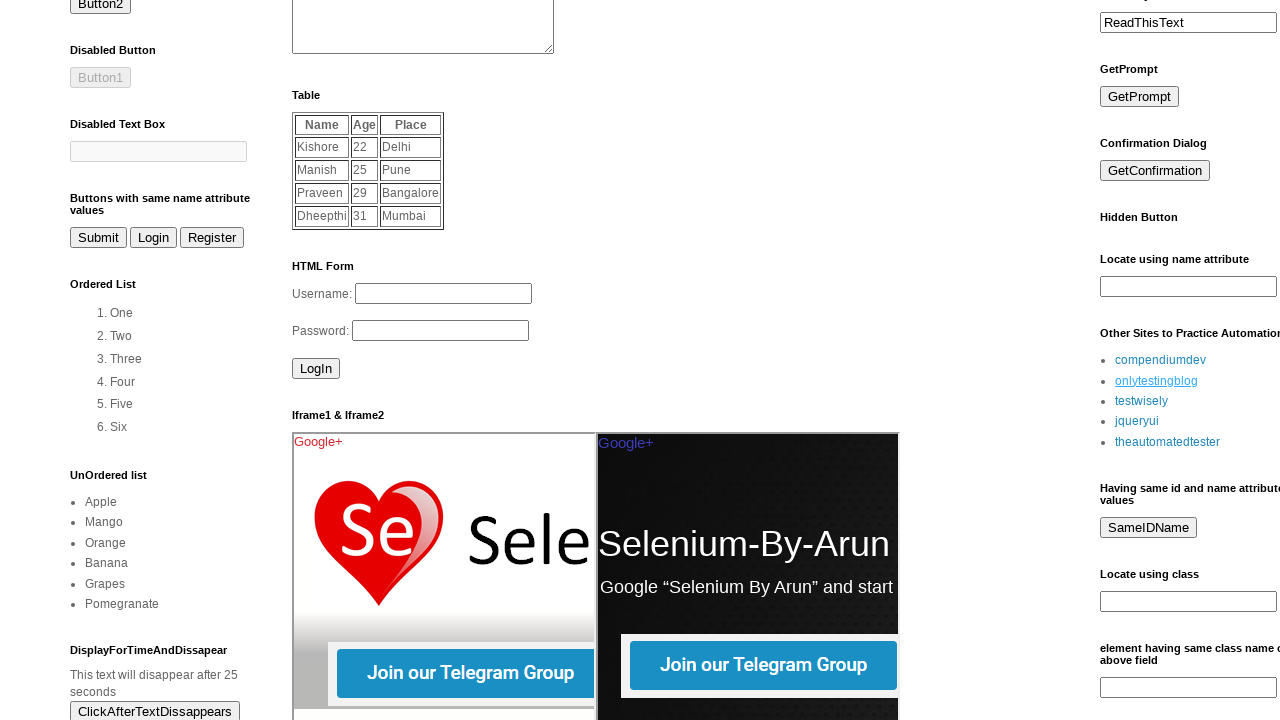

Clicked link 3 from LinkList1 at (1142, 401) on xpath=//*[@id='LinkList1']/div/ul/li/a >> nth=2
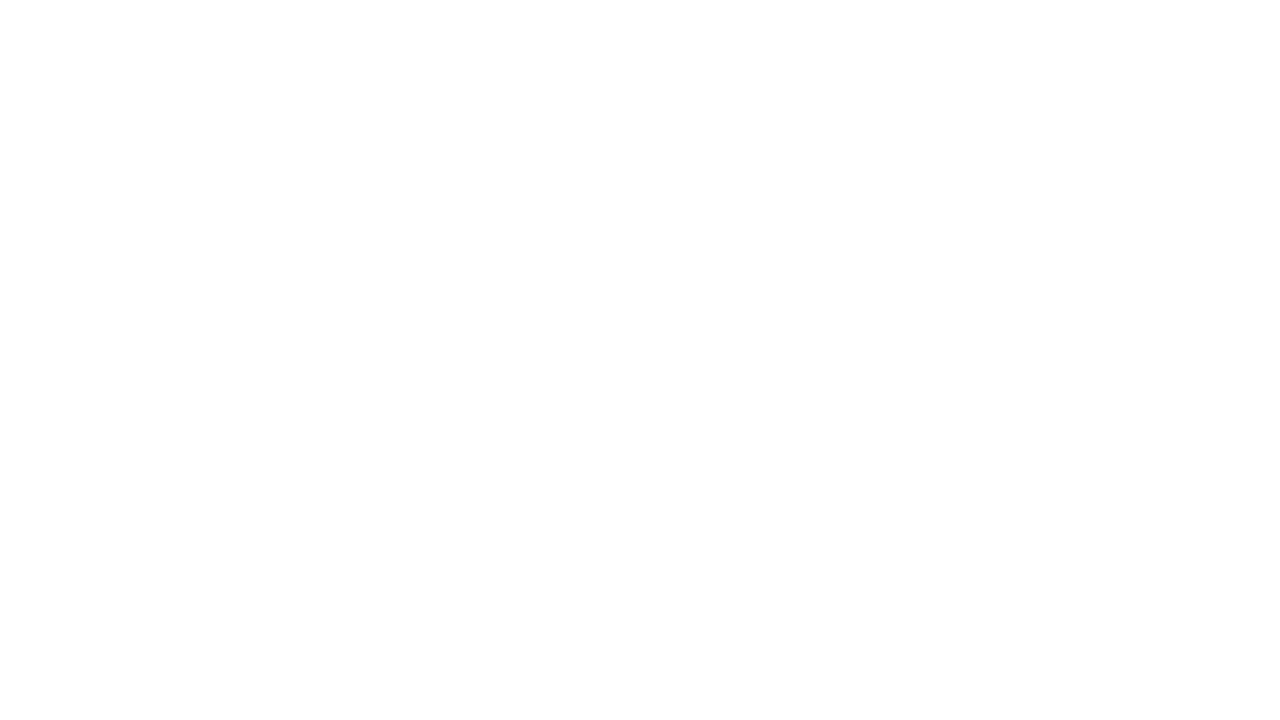

Waited for page load after clicking link 3
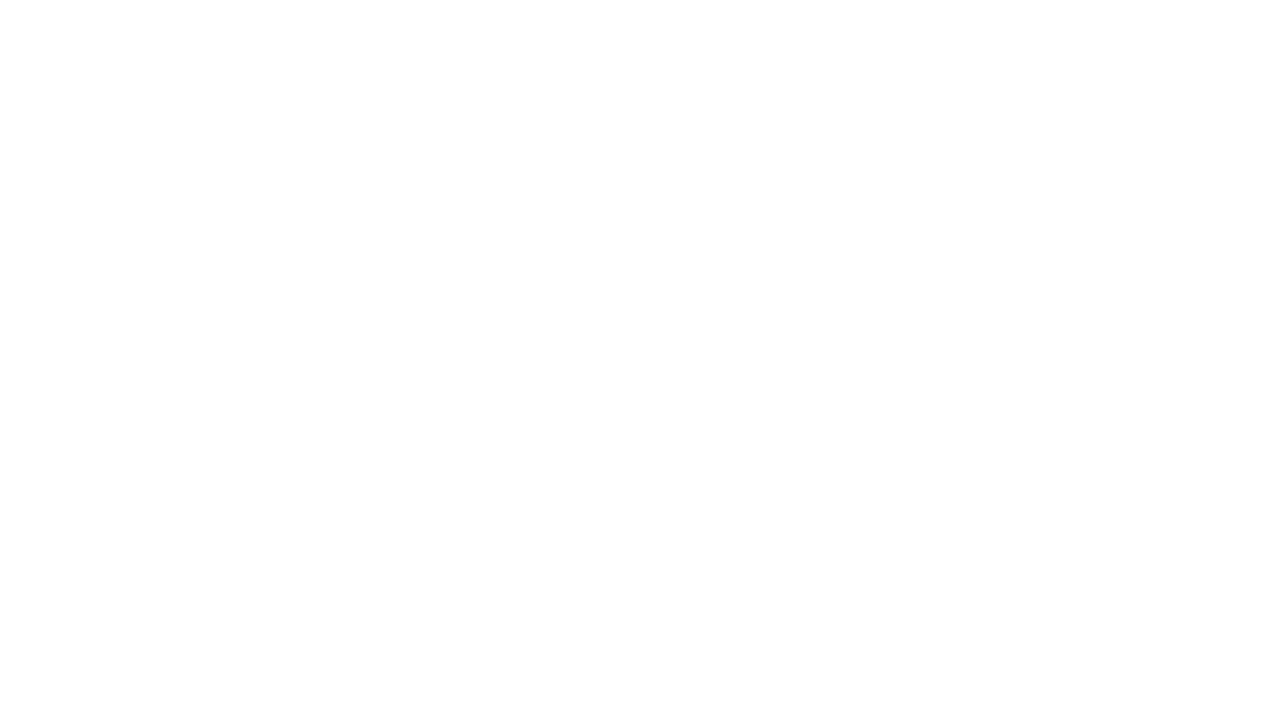

Navigated back from link 3
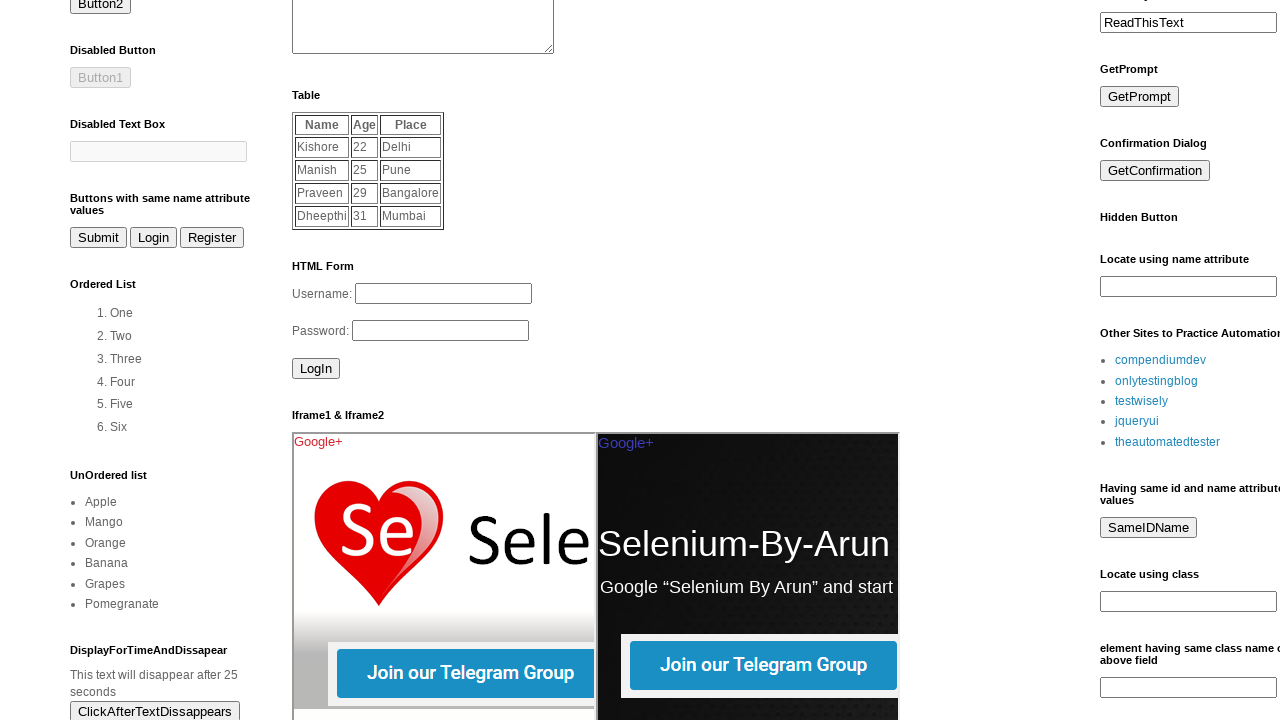

Verified LinkList1 reloaded after navigating back from link 3
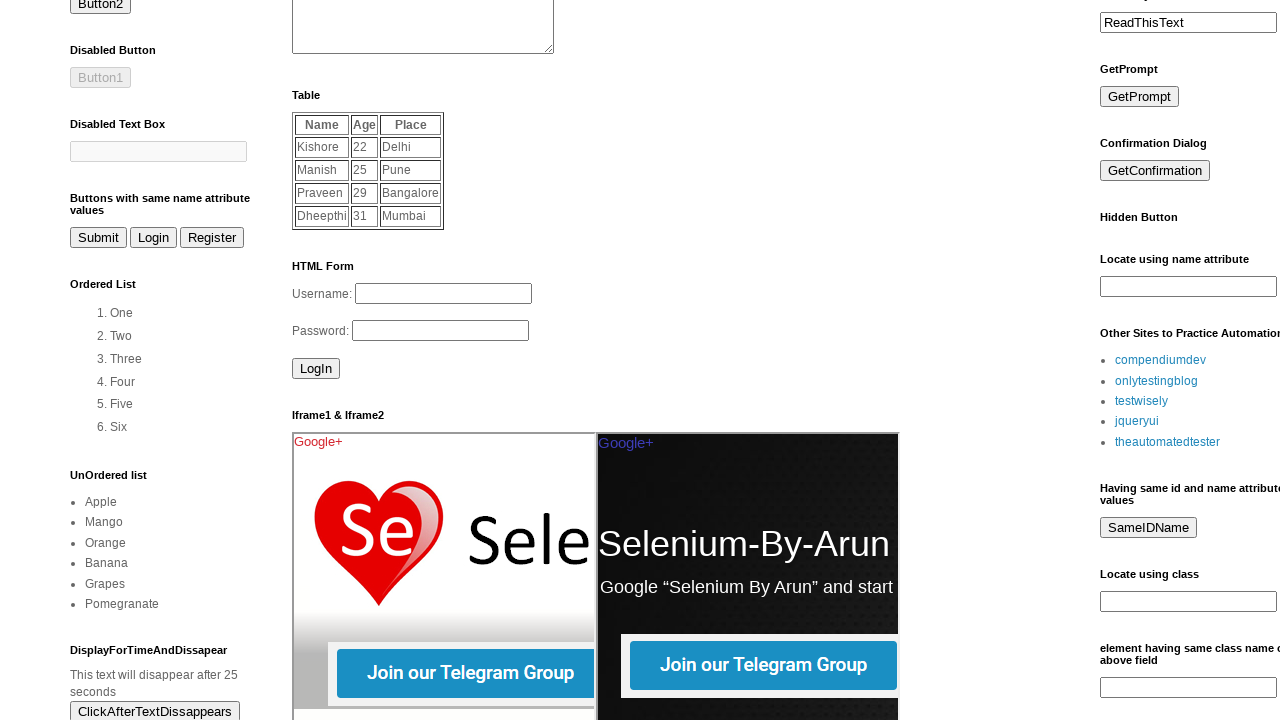

Clicked link 4 from LinkList1 at (1137, 421) on xpath=//*[@id='LinkList1']/div/ul/li/a >> nth=3
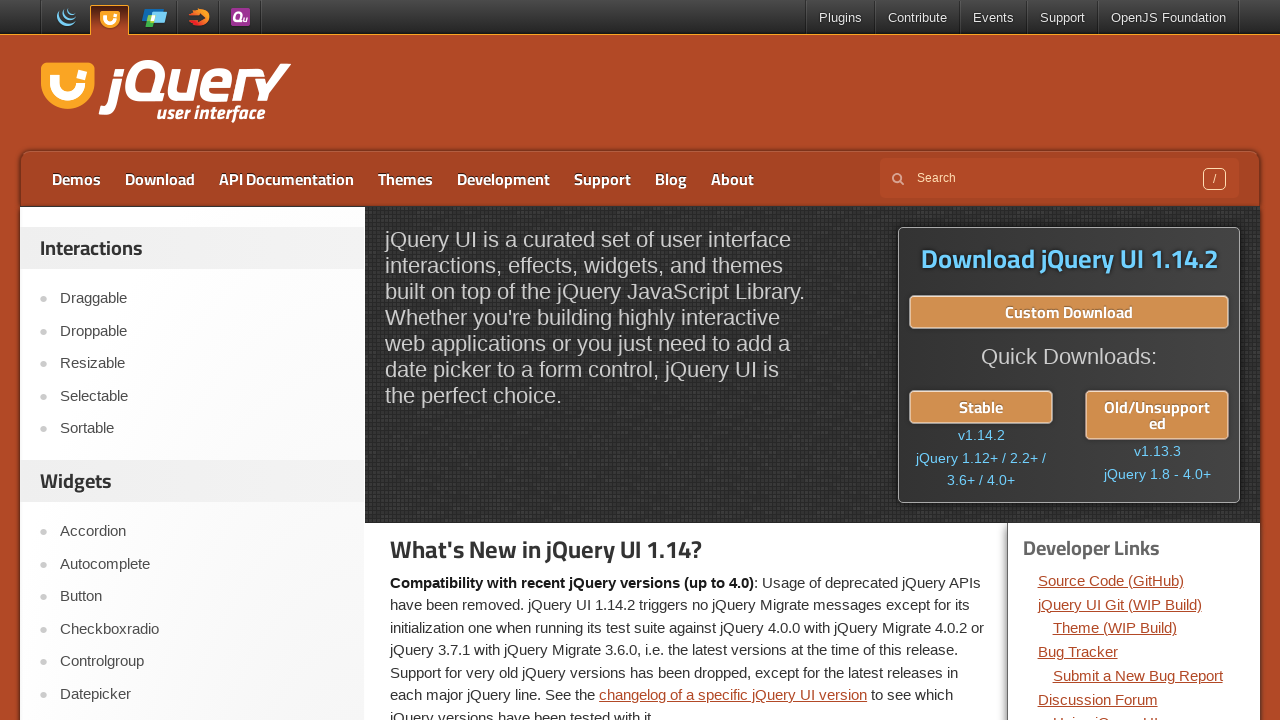

Waited for page load after clicking link 4
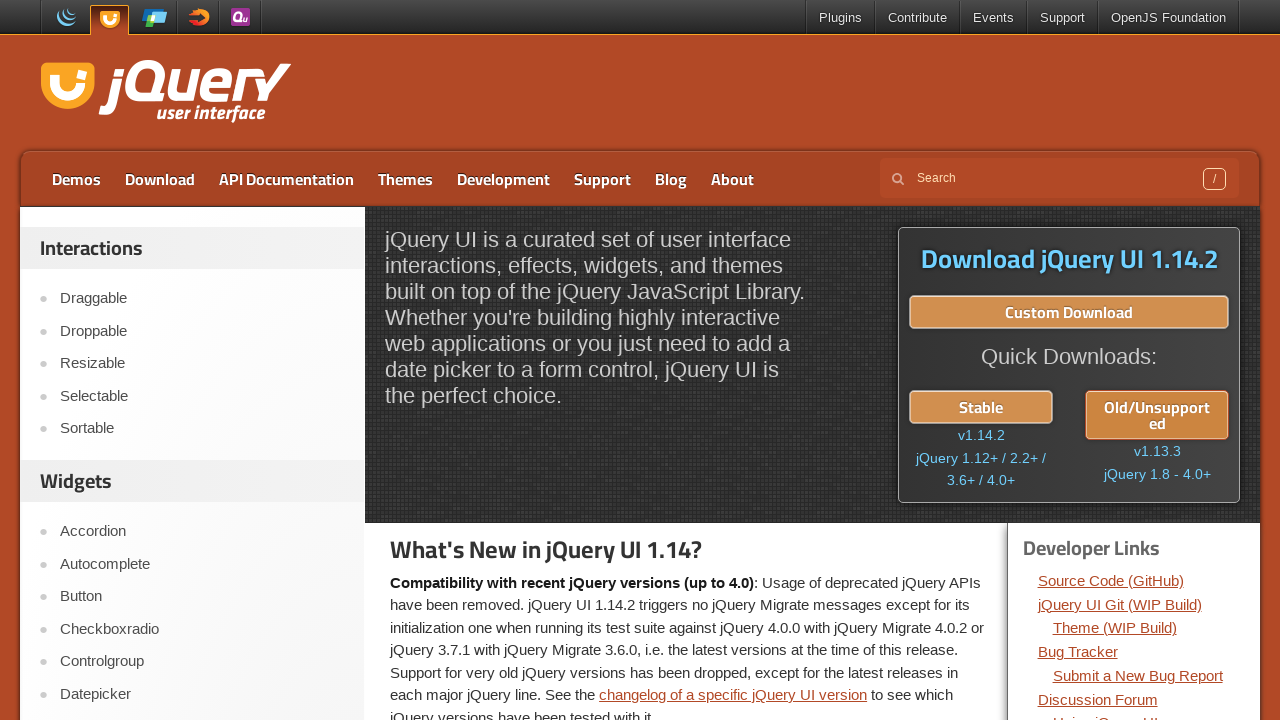

Navigated back from link 4
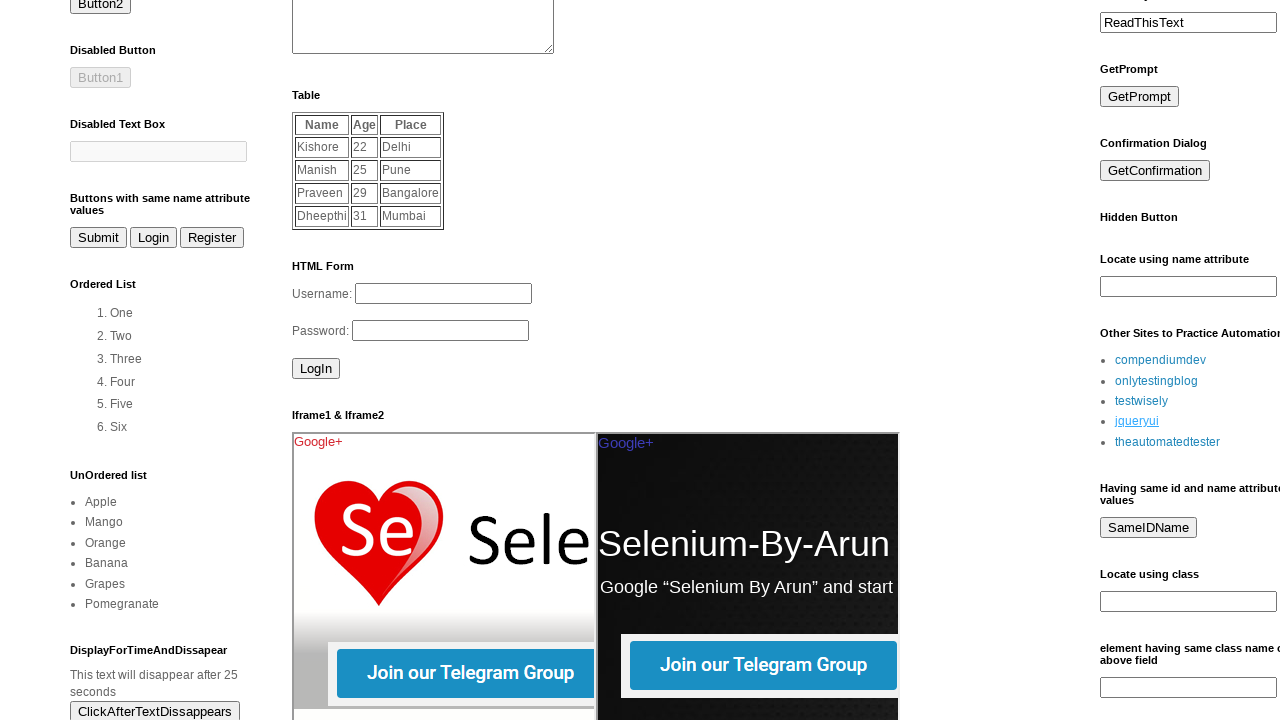

Verified LinkList1 reloaded after navigating back from link 4
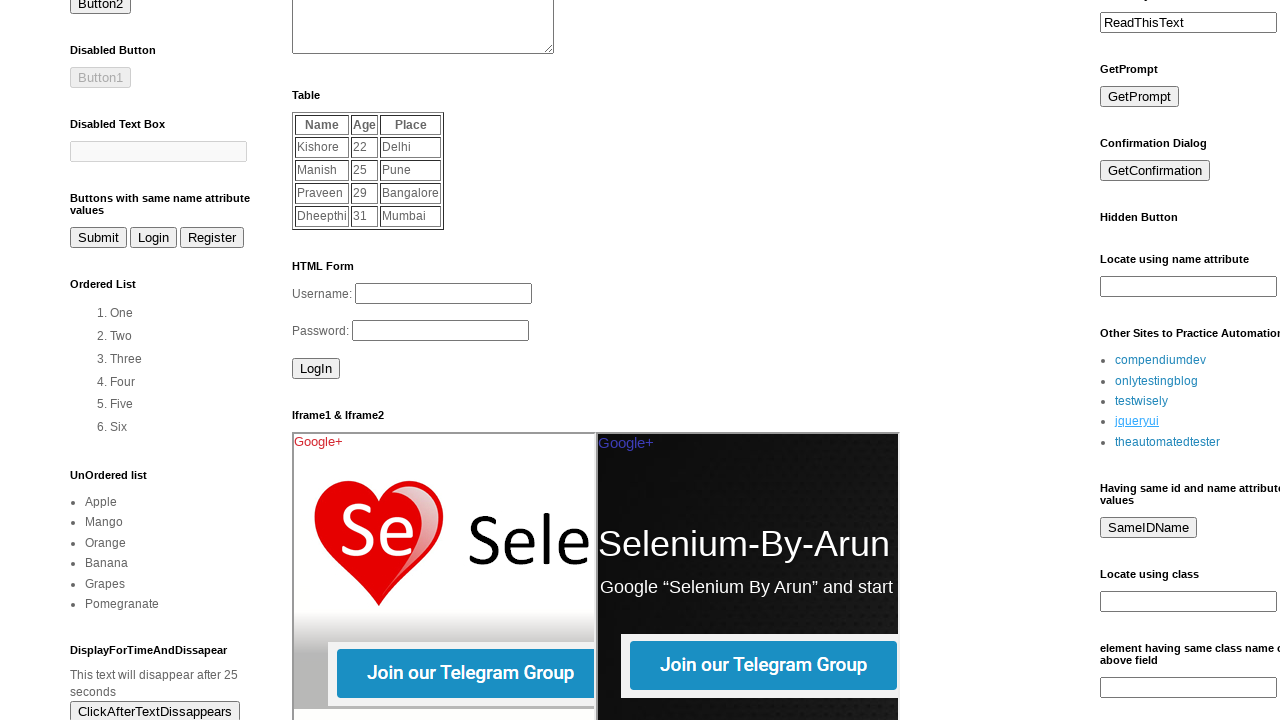

Clicked link 5 from LinkList1 at (1168, 442) on xpath=//*[@id='LinkList1']/div/ul/li/a >> nth=4
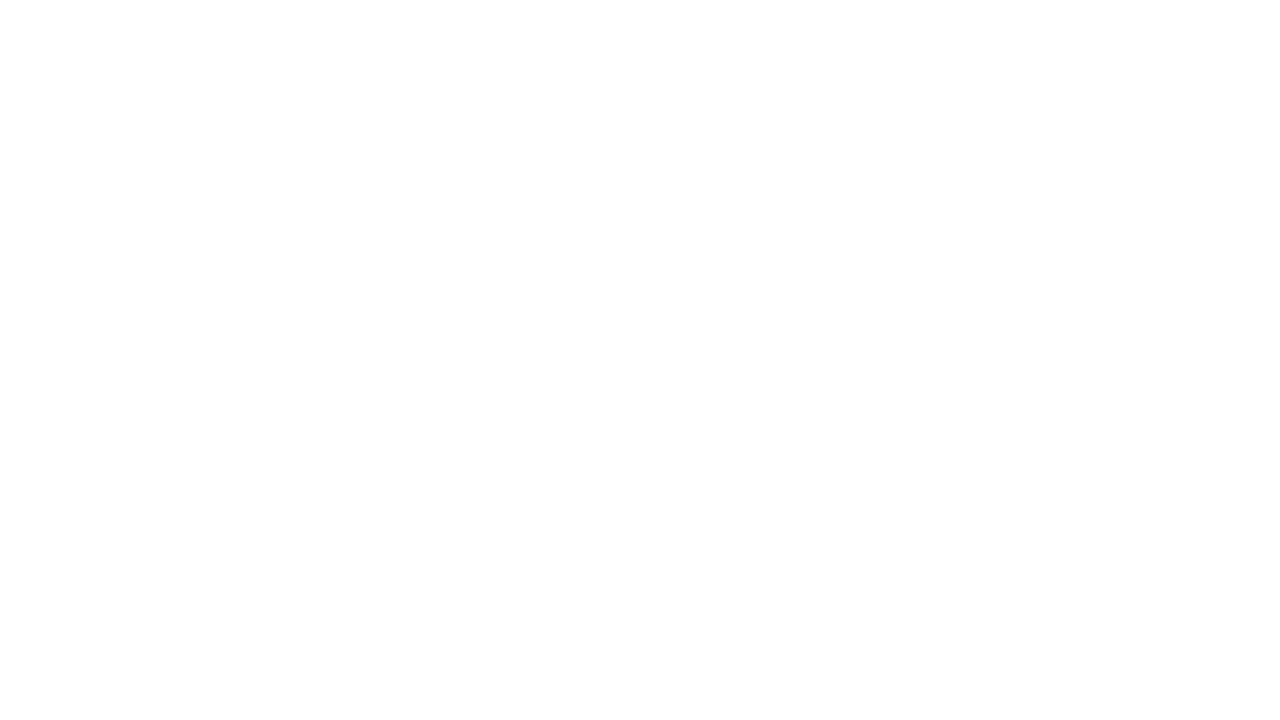

Waited for page load after clicking link 5
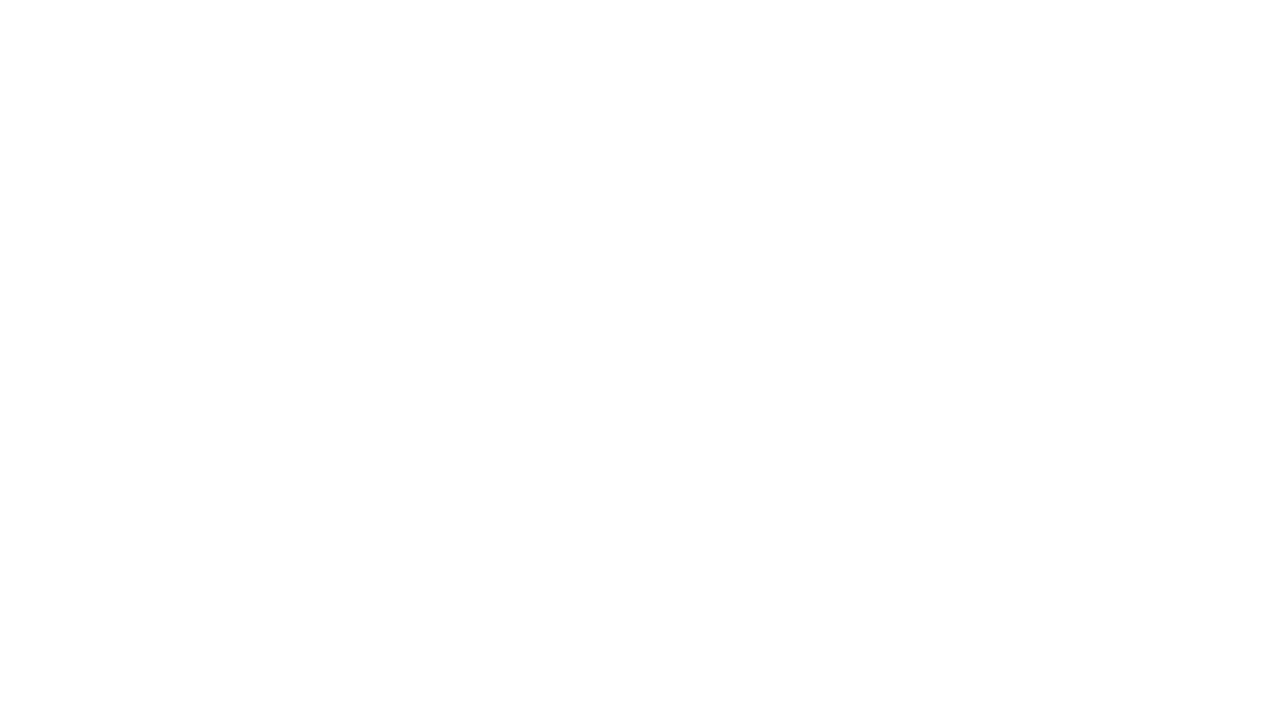

Navigated back from link 5
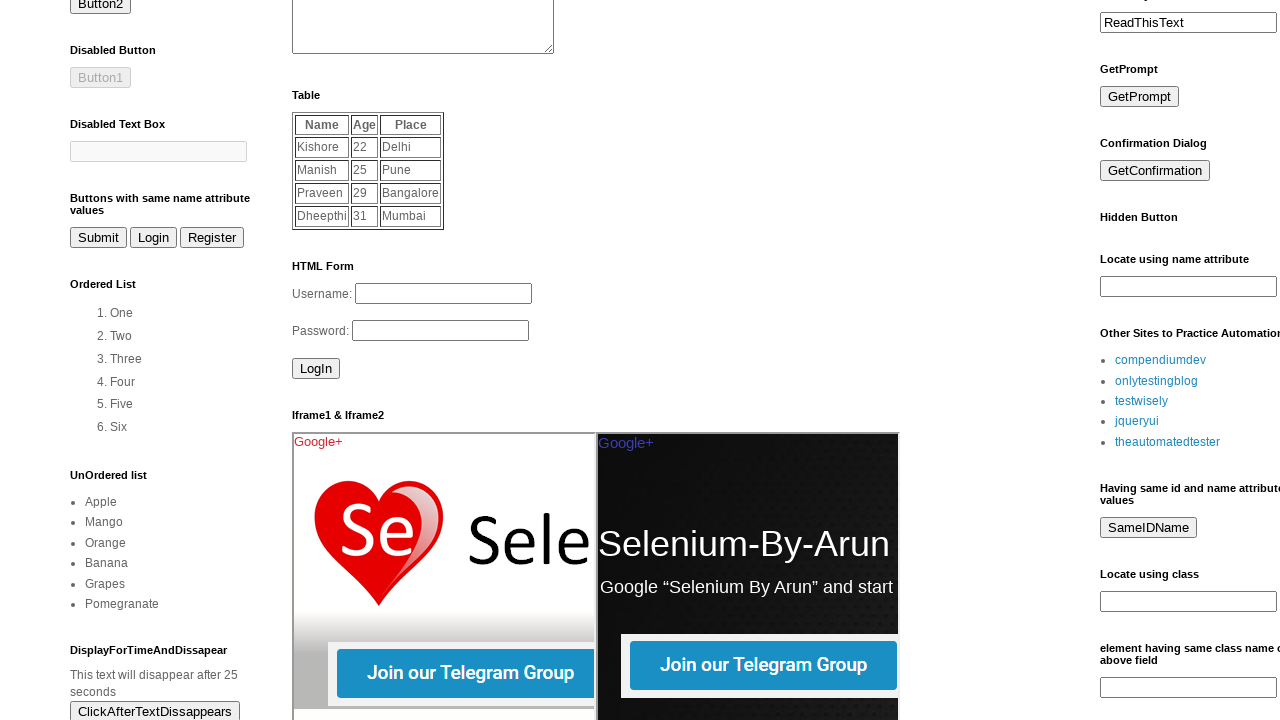

Verified LinkList1 reloaded after navigating back from link 5
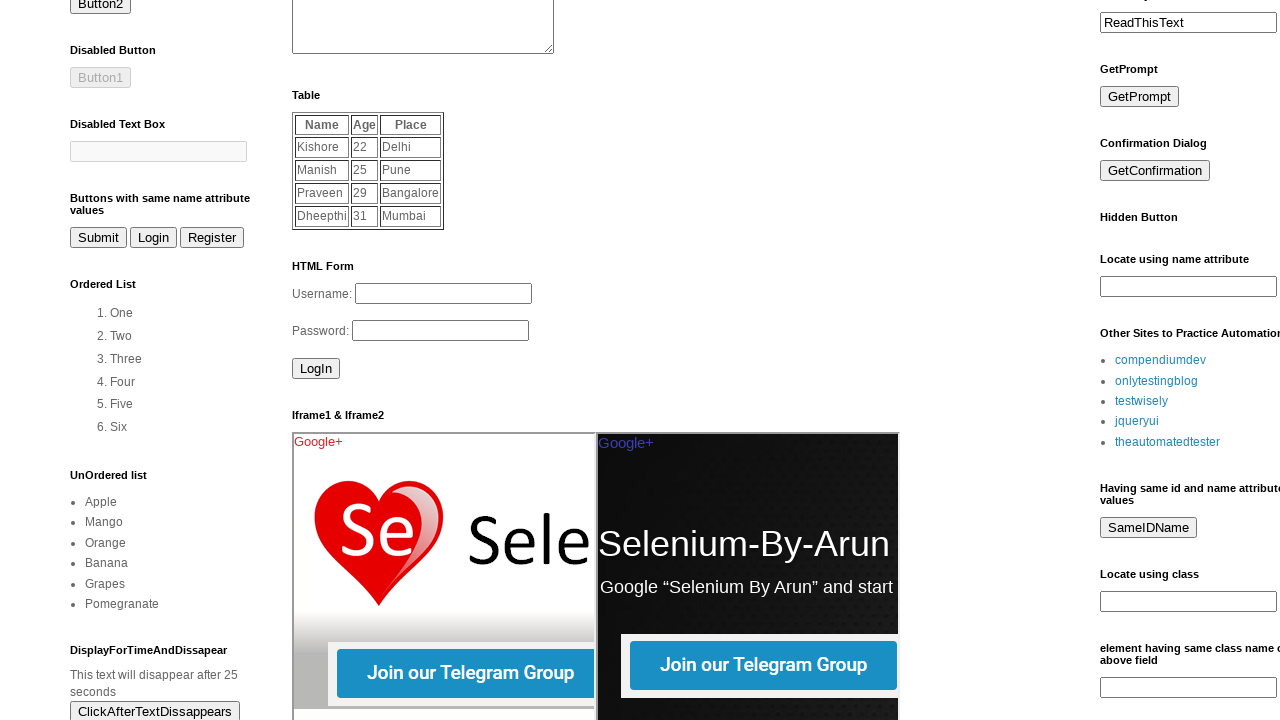

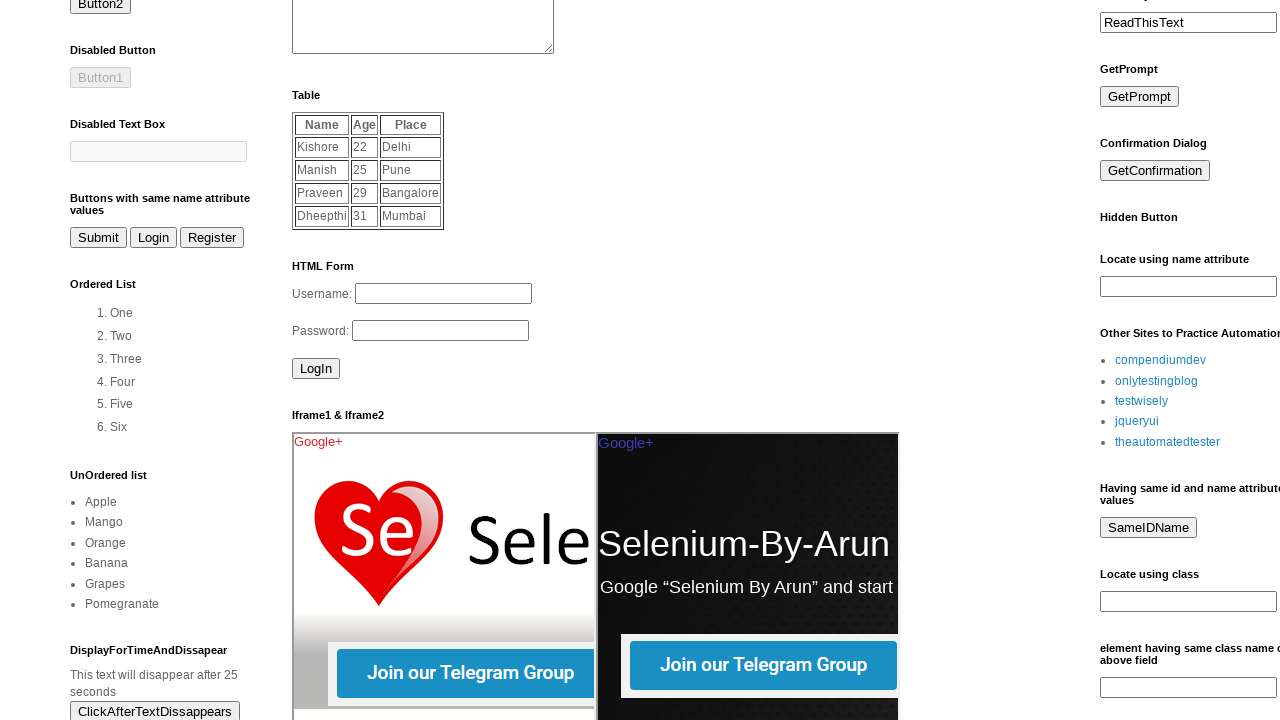